Tests popup modal functionality on a training website by clicking a launcher button, filling in form fields within the modal popup, and submitting the form to verify successful interaction.

Starting URL: https://training-support.net/webelements/popups

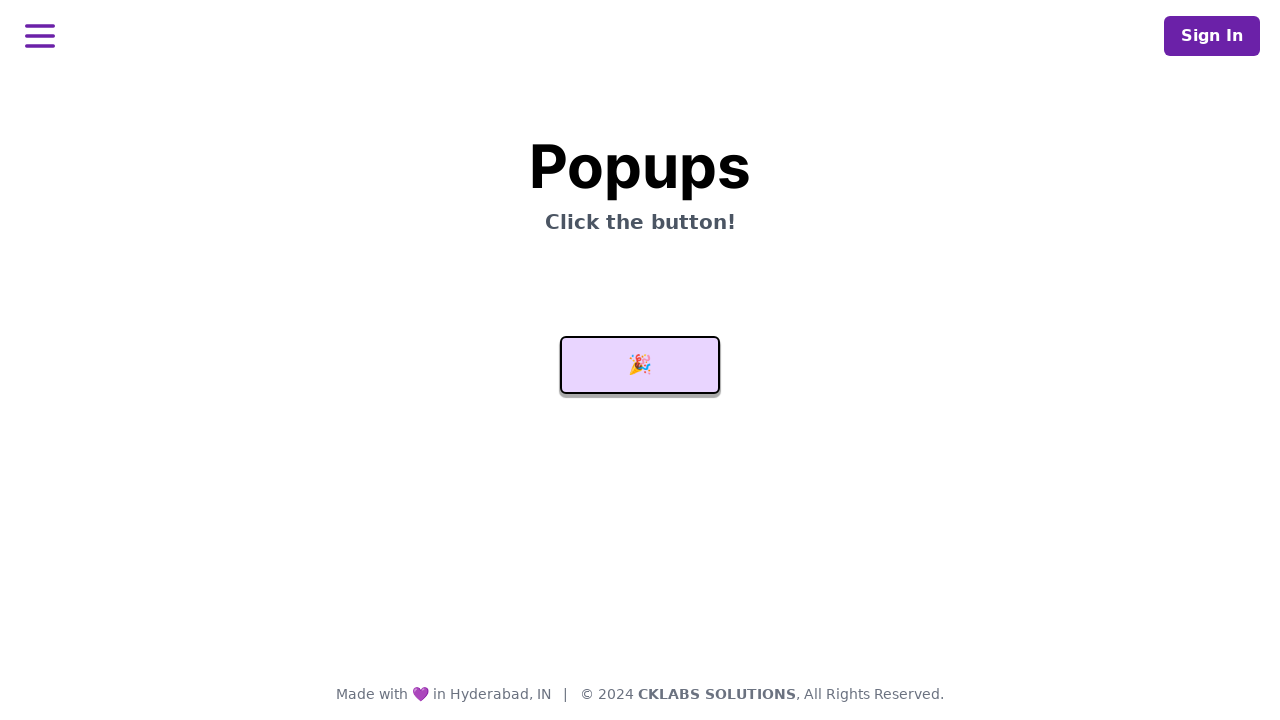

Clicked launcher button to open modal popup at (640, 365) on #launcher
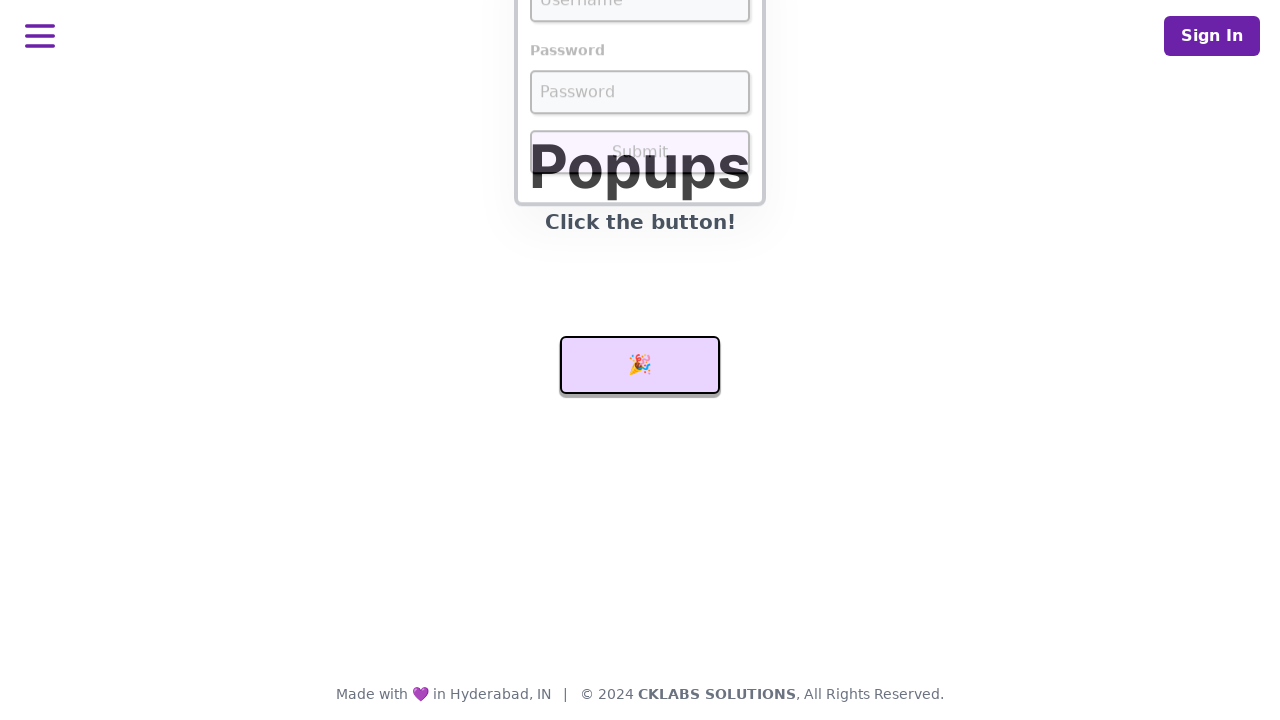

Modal popup appeared with username field visible
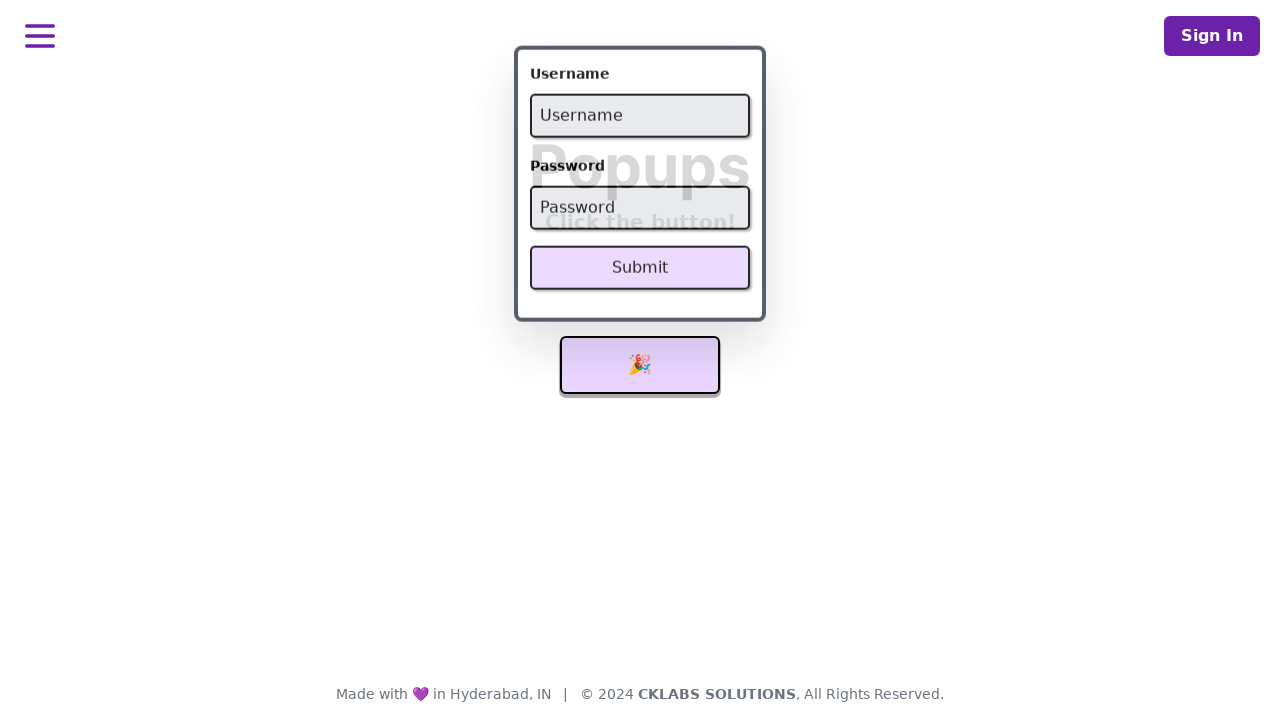

Filled username field with 'admin' on #username
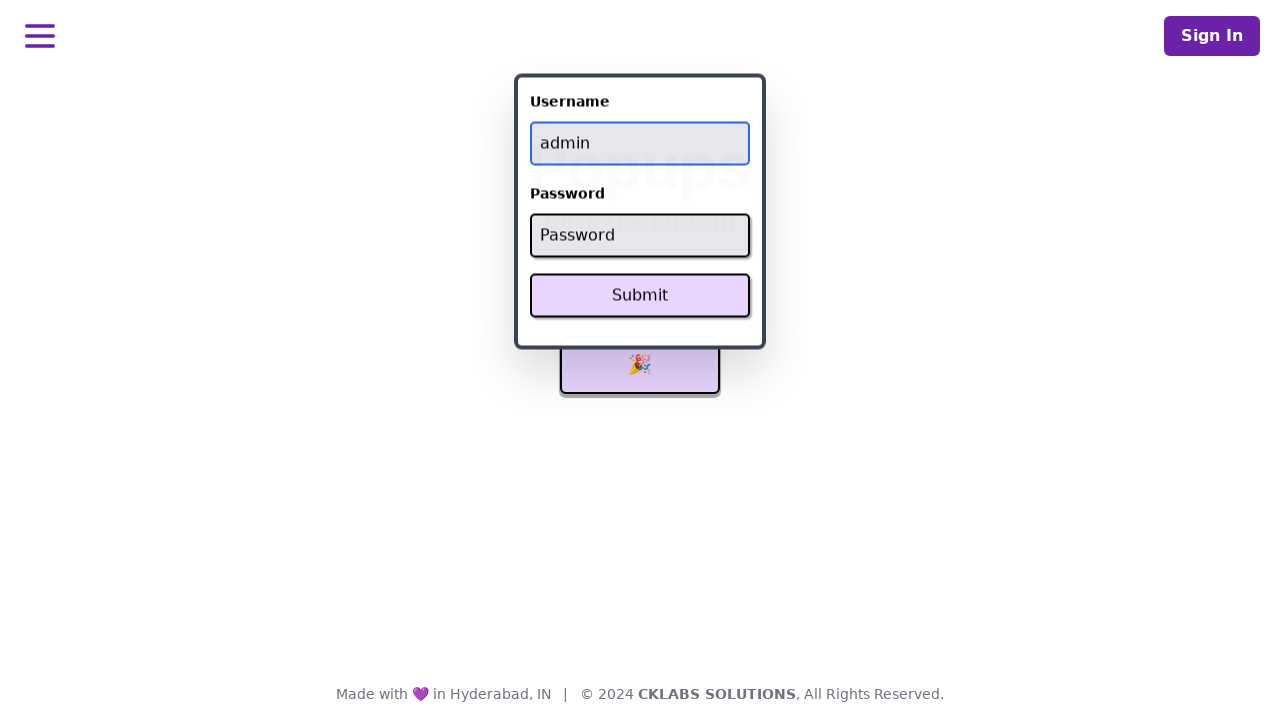

Filled password field with 'password' on #password
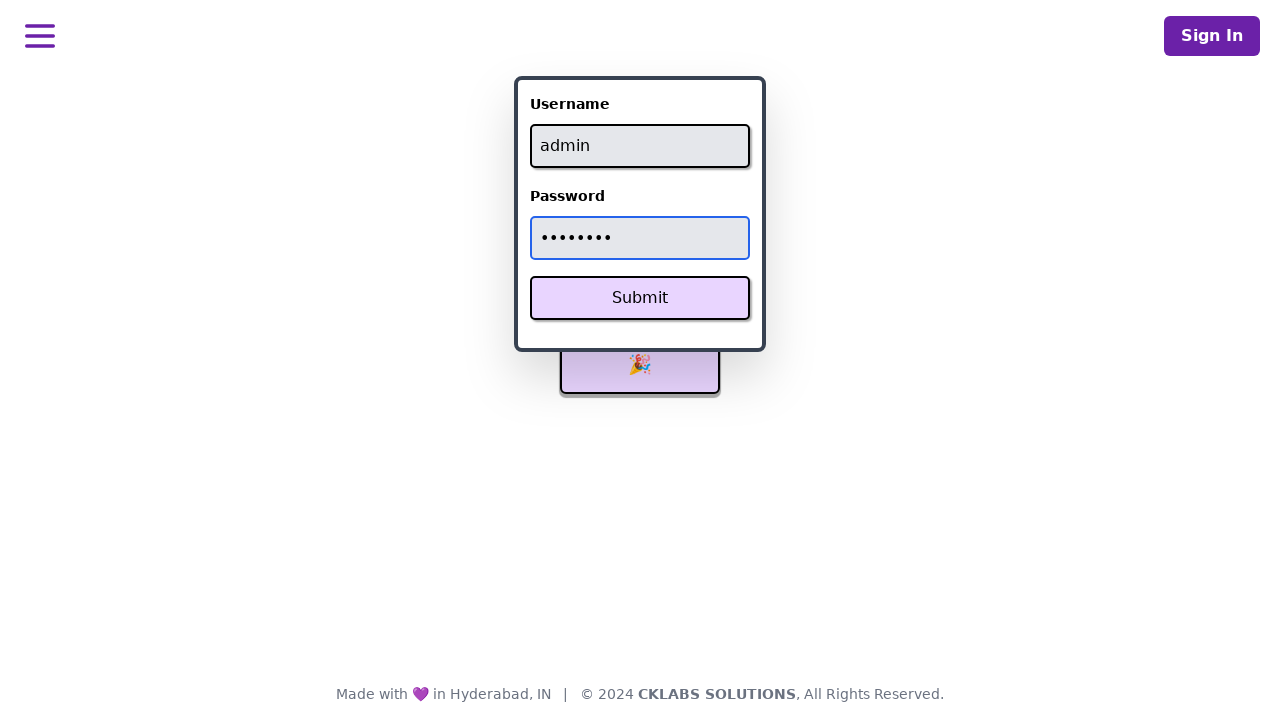

Clicked Submit button to submit form at (640, 298) on xpath=//button[text()='Submit']
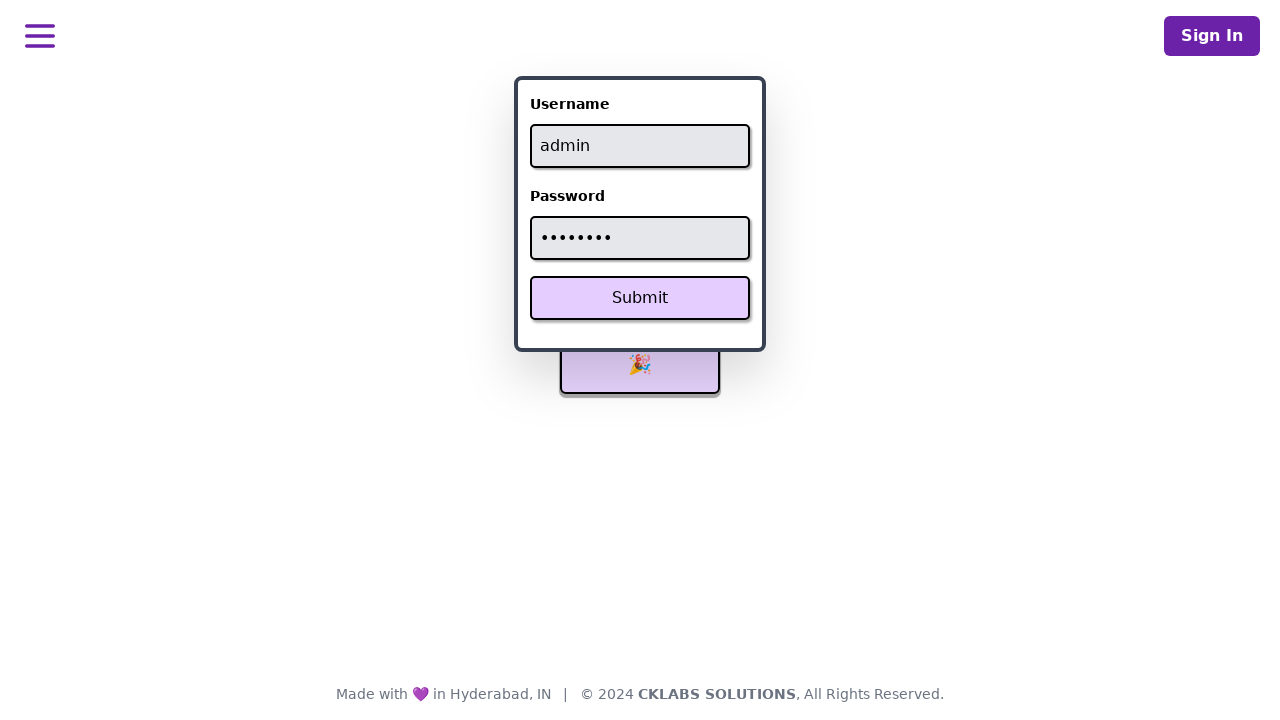

Success message appeared after form submission
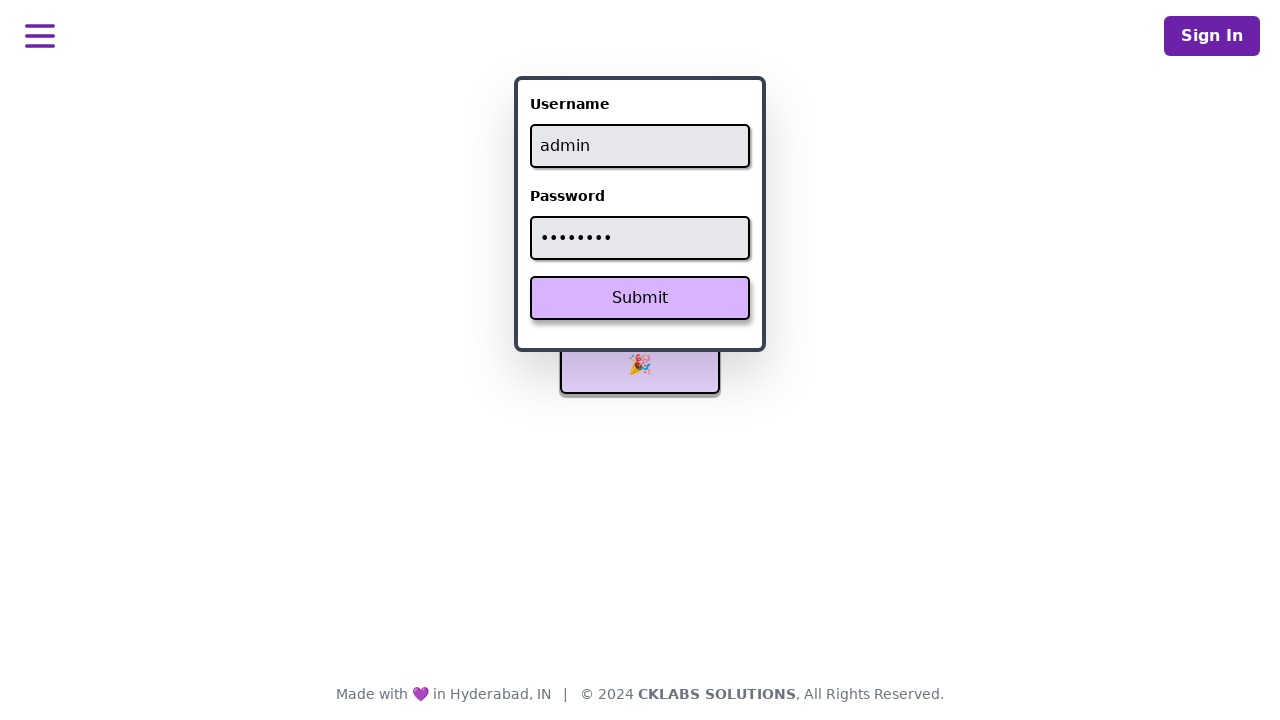

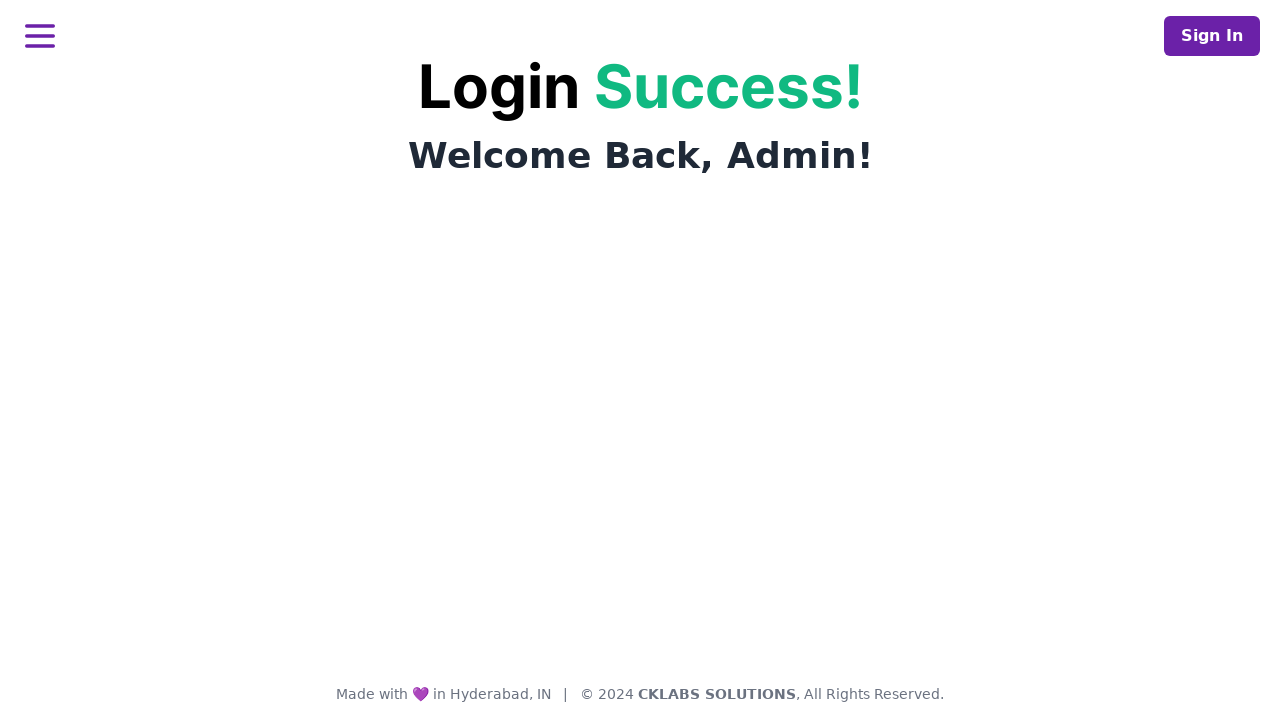